Tests that a user can successfully add a single to-do item to the list and verifies it appears correctly.

Starting URL: https://todomvc.com/examples/react/dist/

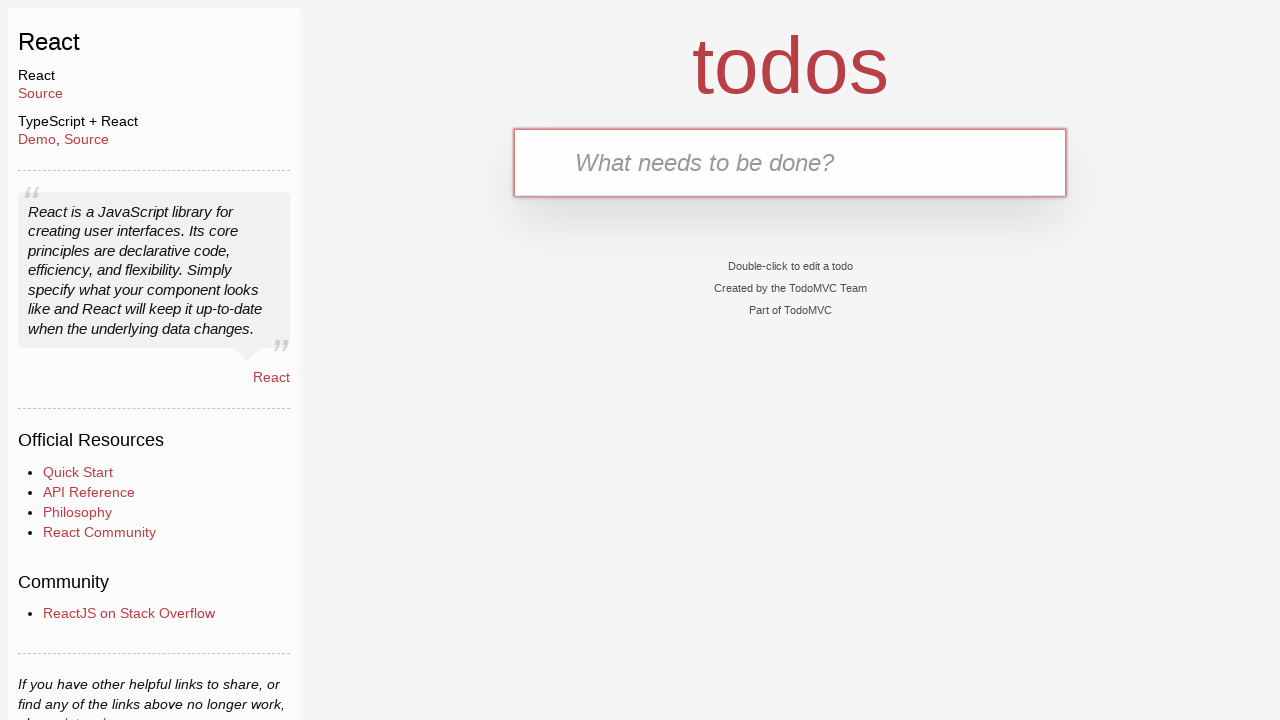

Filled new-todo input field with 'Get Milk' on .new-todo
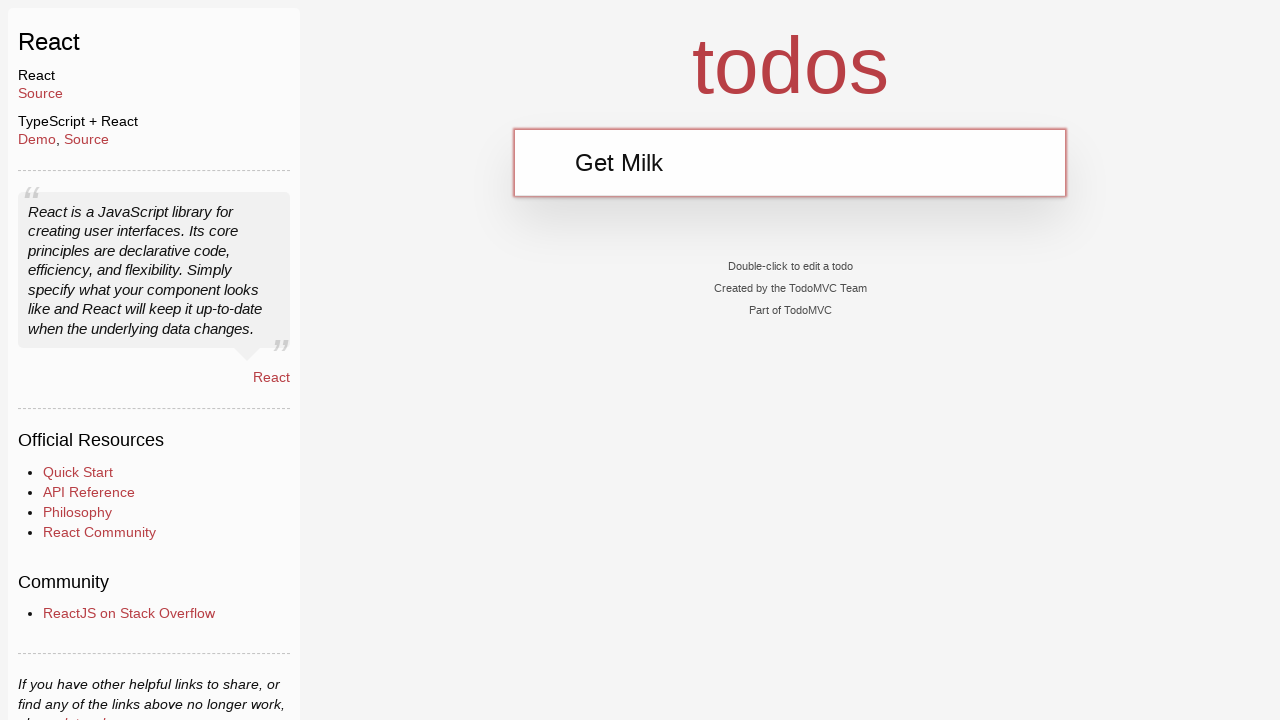

Pressed Enter key to submit the to-do item on .new-todo
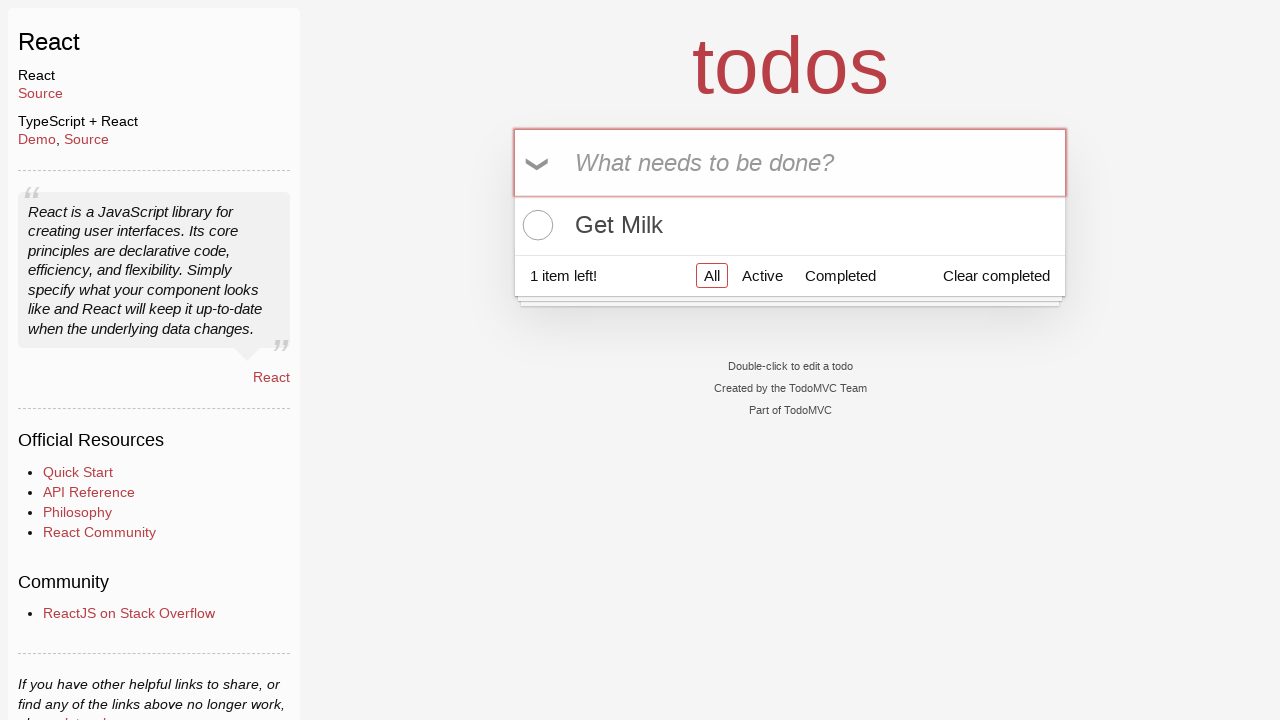

To-do item appeared in the list
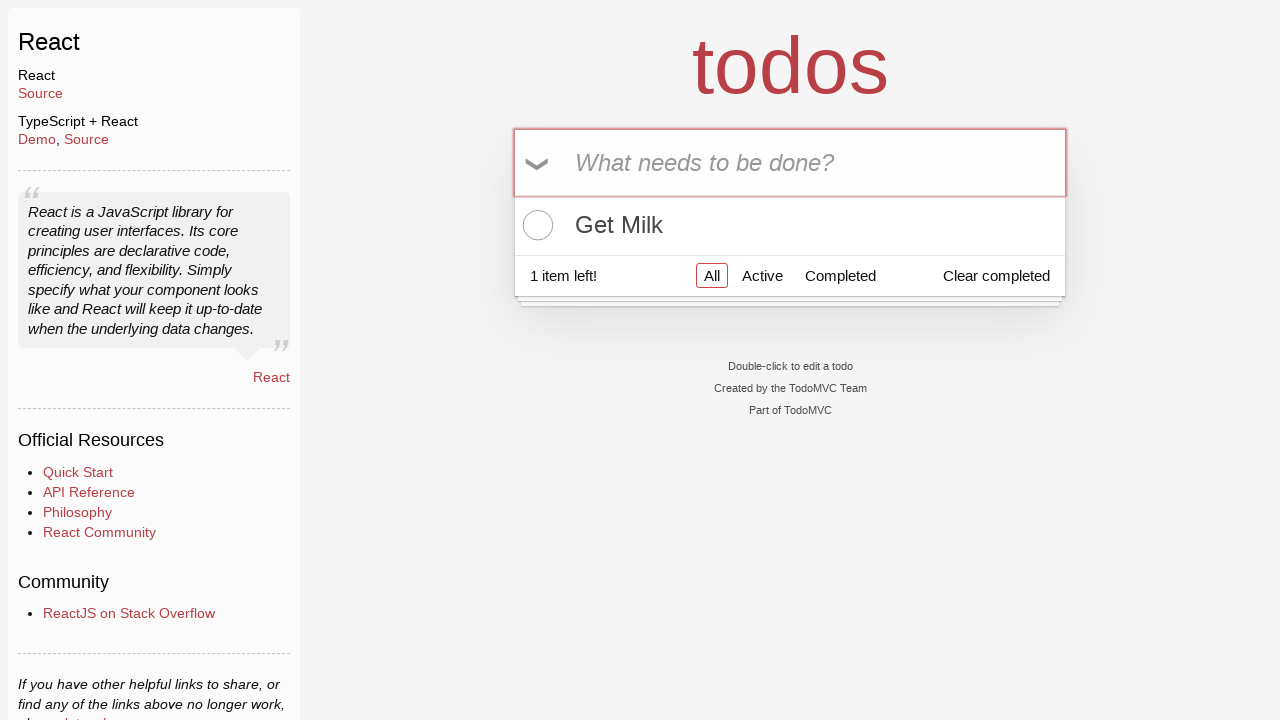

Retrieved all to-do items from the list
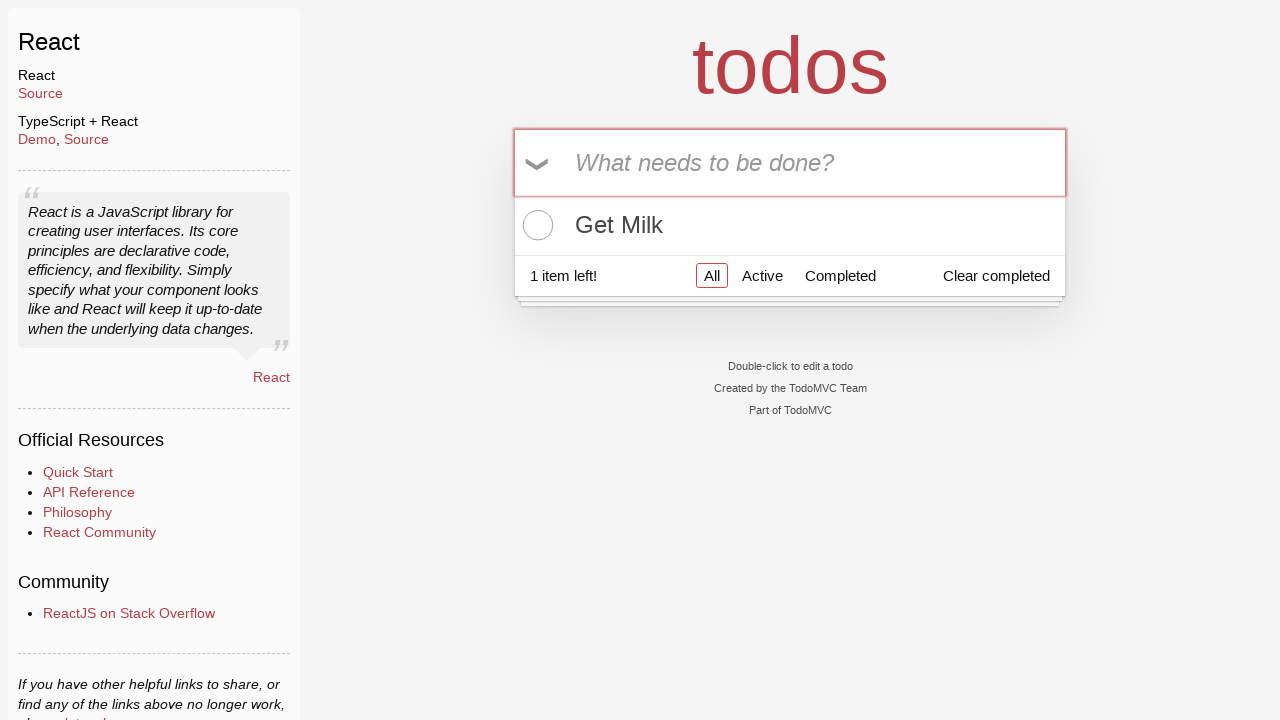

Verified exactly one item exists in the to-do list
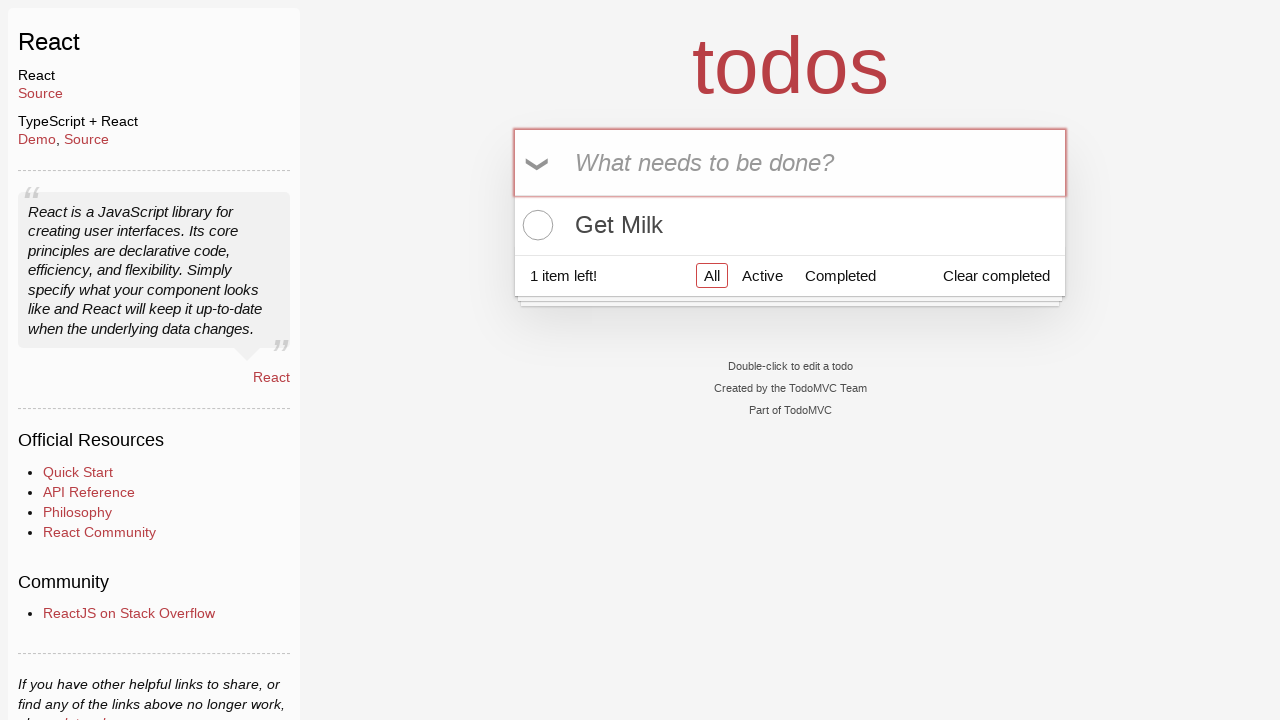

Verified 'Get Milk' text is present in the to-do item
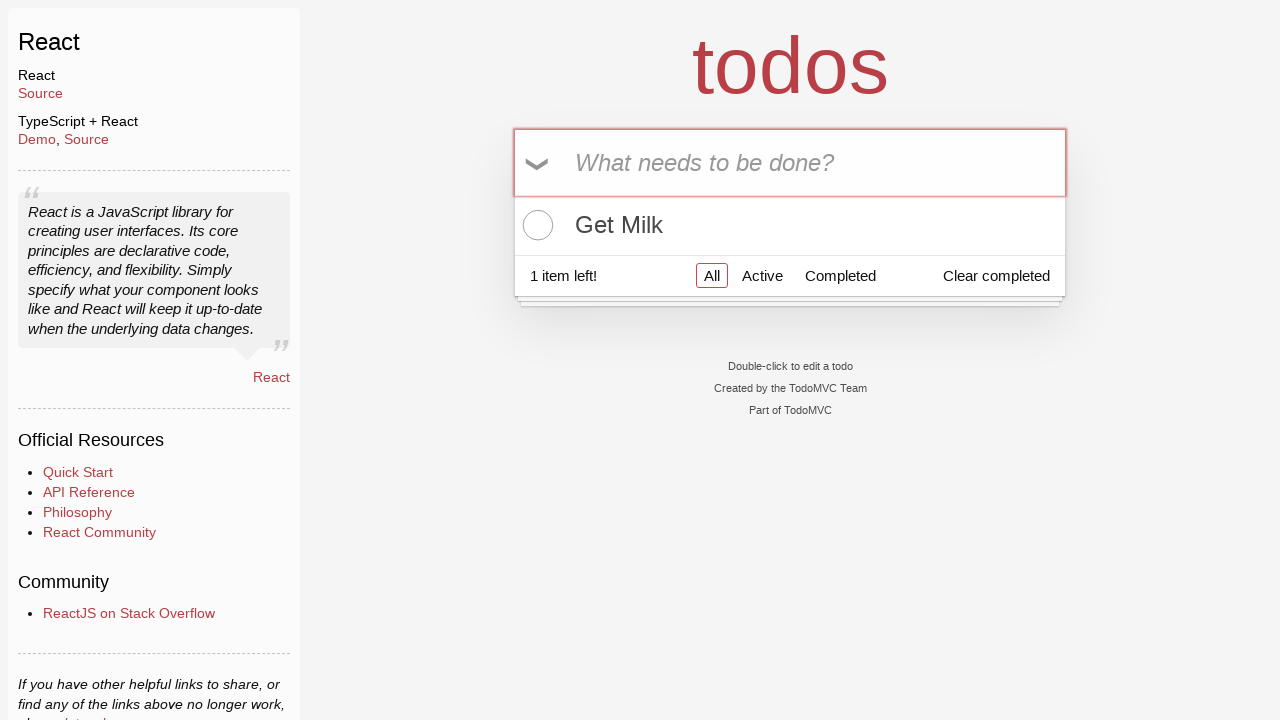

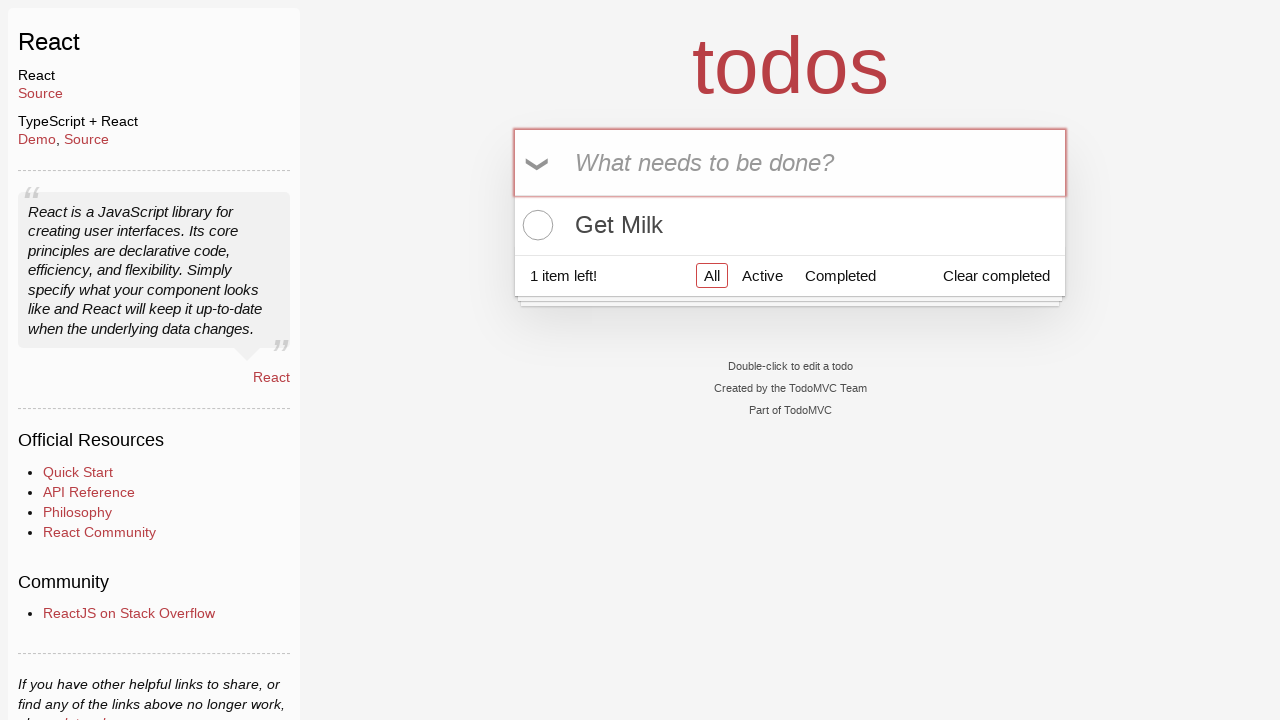